Navigates to Wisequarter website and verifies the page loads by checking the title contains "Wise"

Starting URL: https://www.wisequarter.com

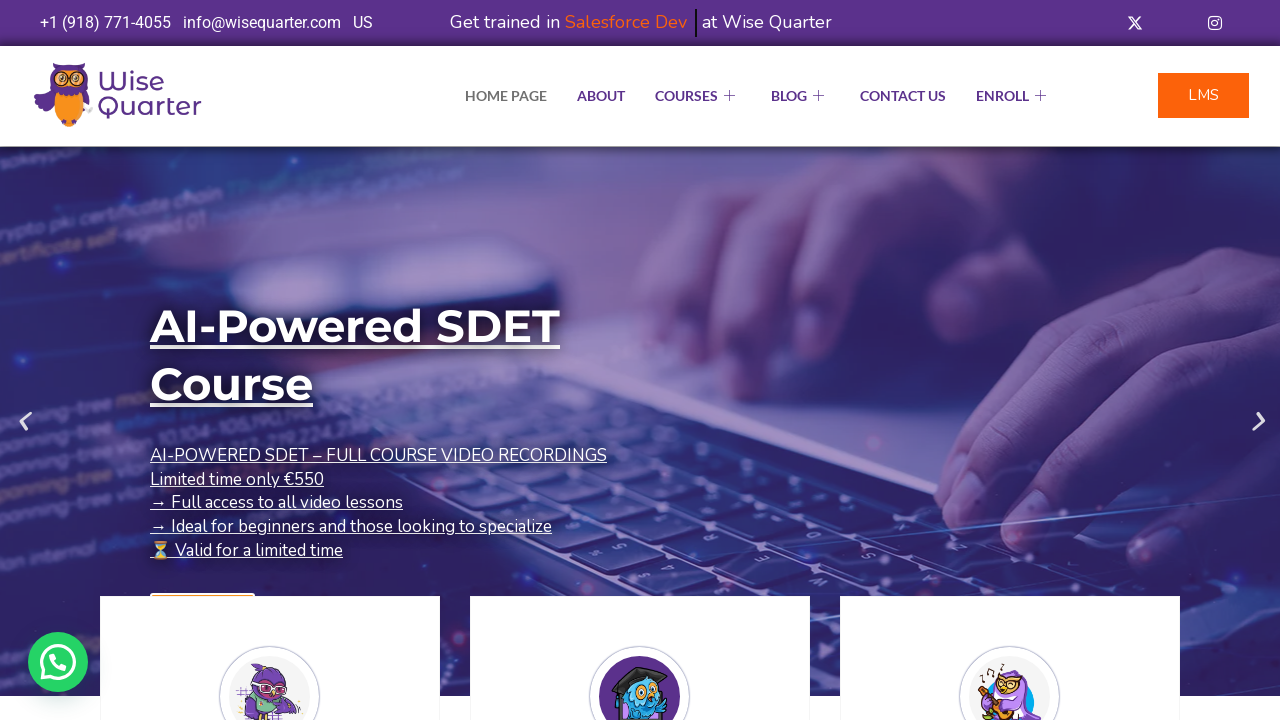

Waited for page to reach domcontentloaded state
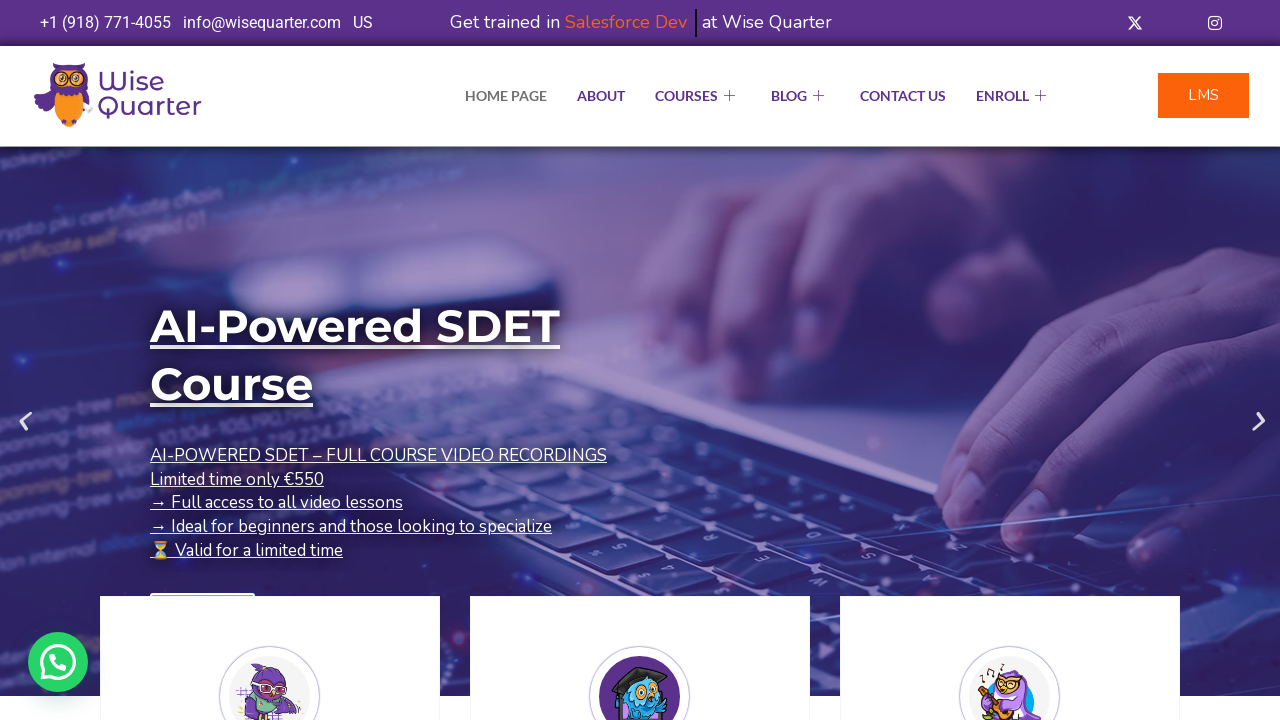

Retrieved page title: 'IT Bootcamp Courses, Online Classes - Wise Quarter Course'
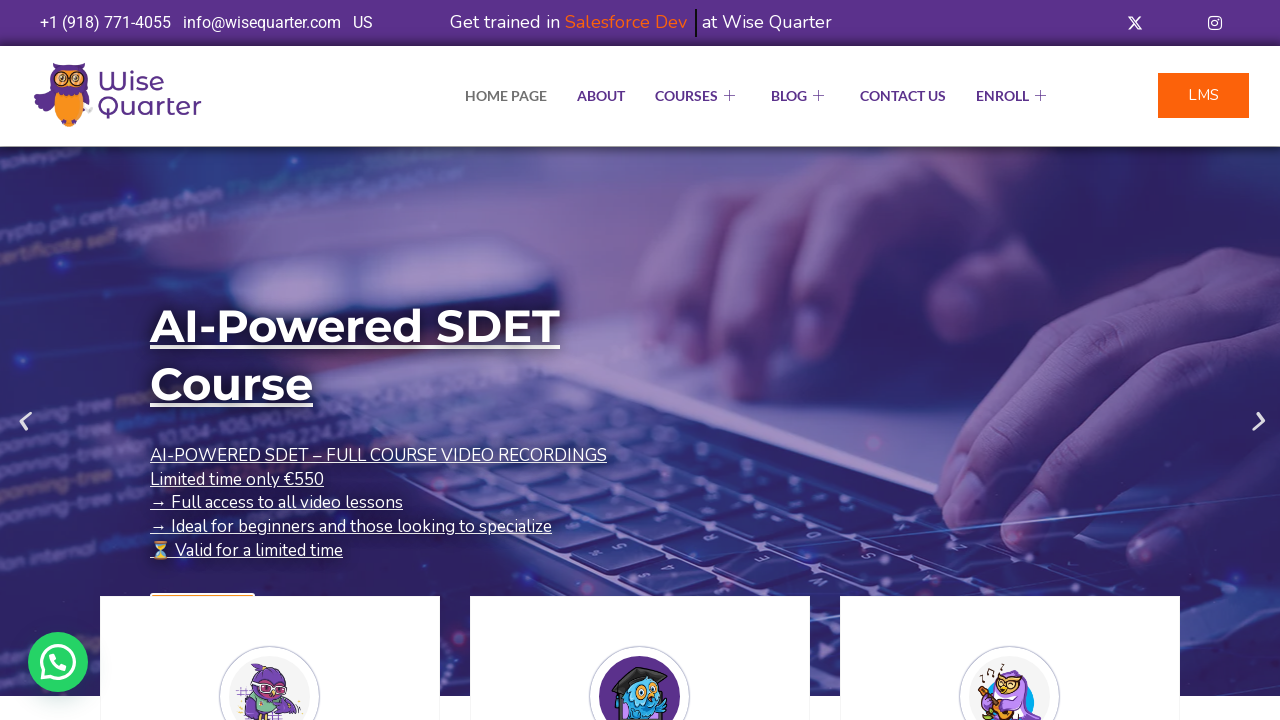

Verified page title contains 'Wise'
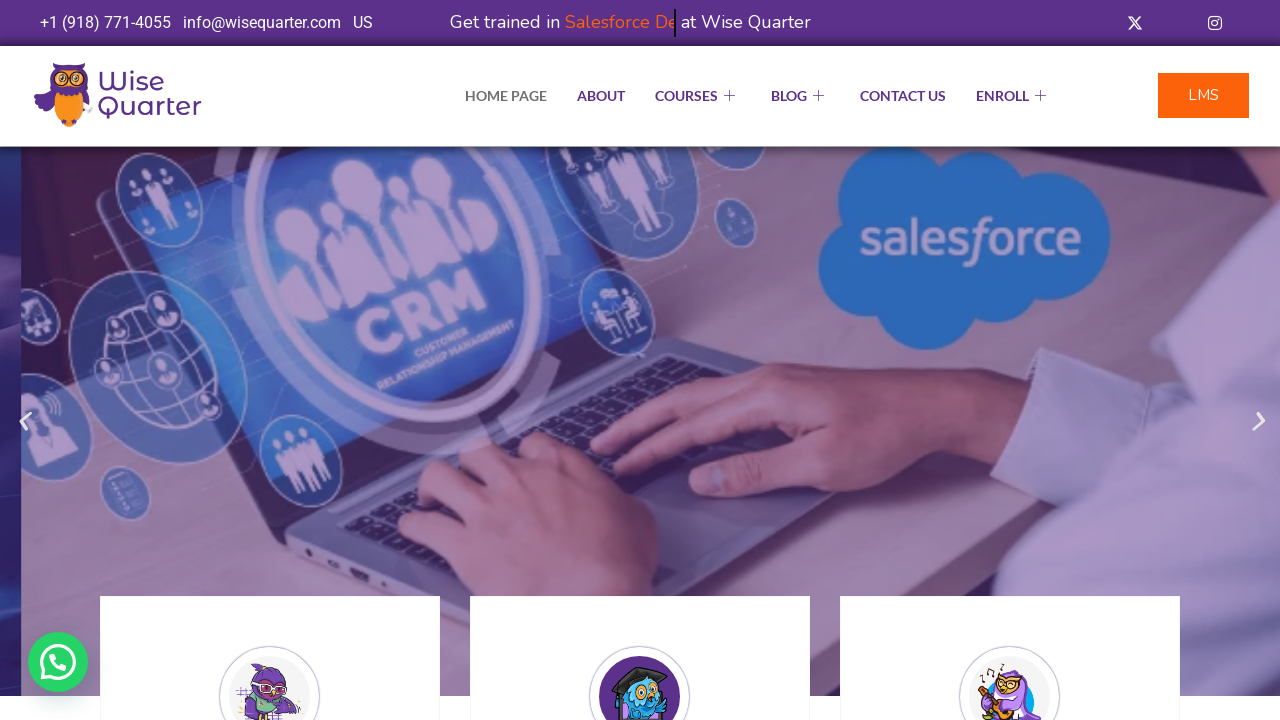

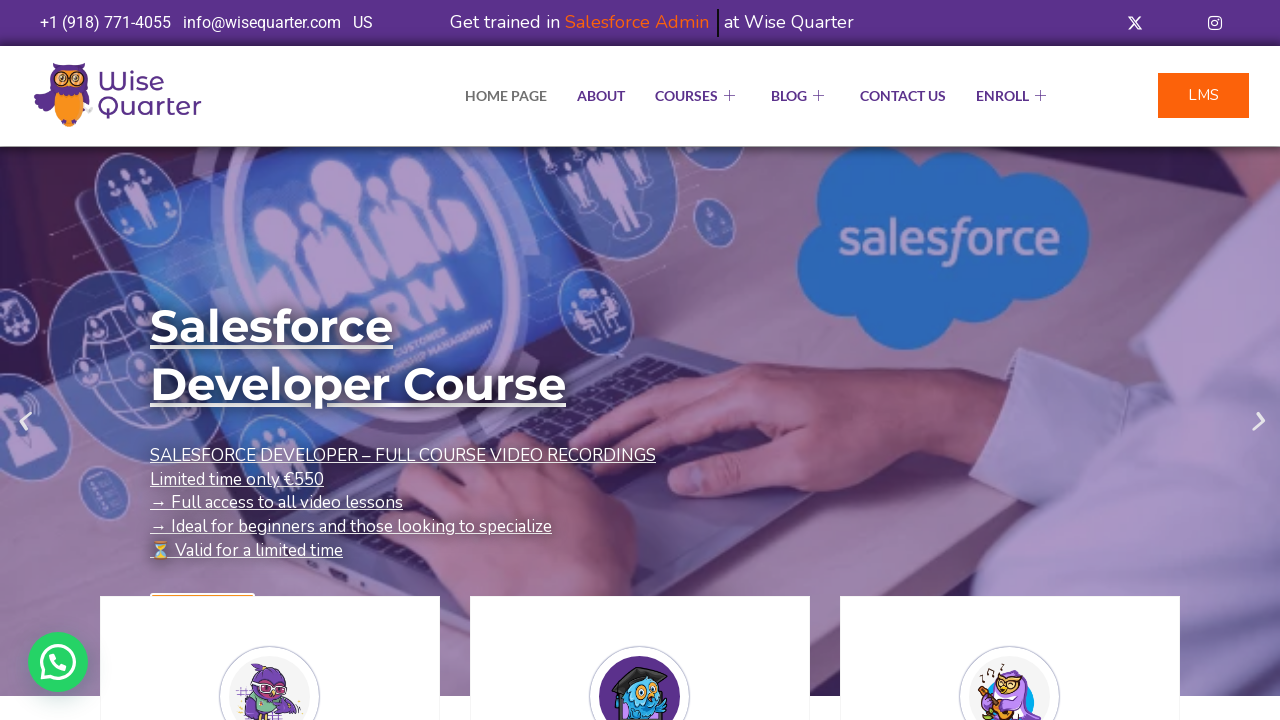